Tests web table functionality by verifying table headers, rows, and data content, then interacts with specific table cells including clicking a checkbox and a link, and navigating back.

Starting URL: https://seleniumpractise.blogspot.com/2021/08

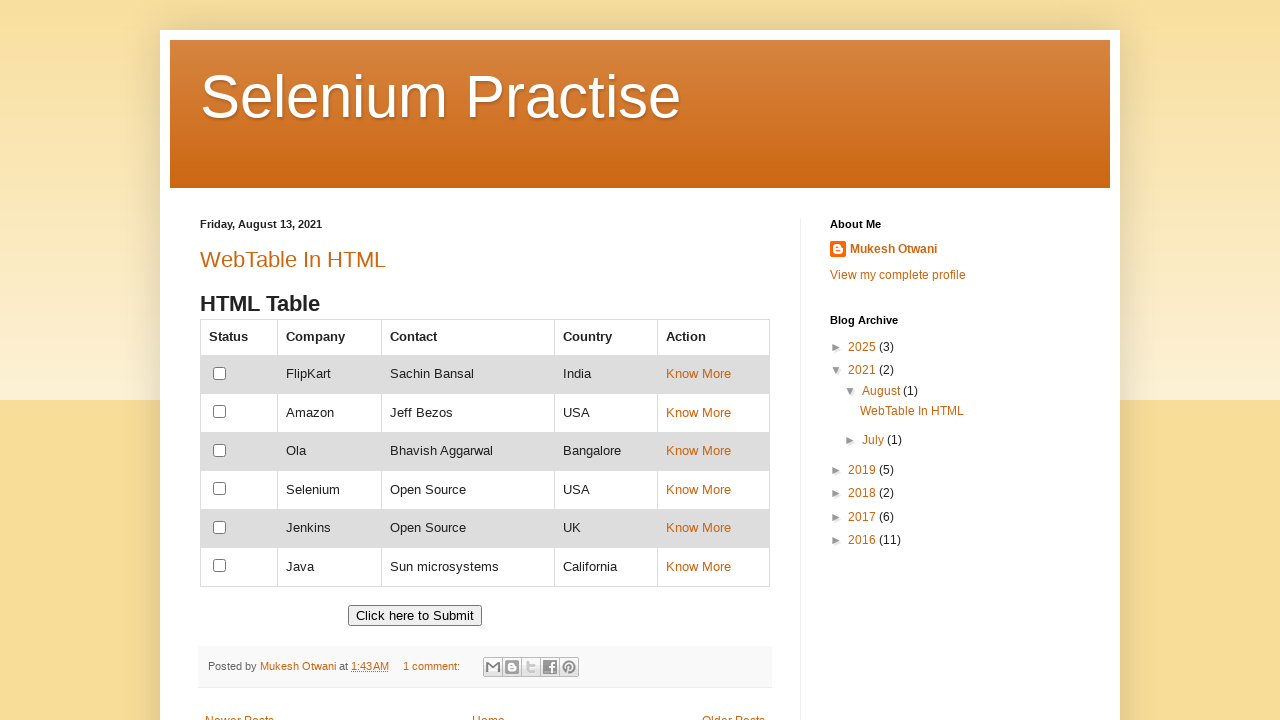

Waited for table with id containing 'cust' to load
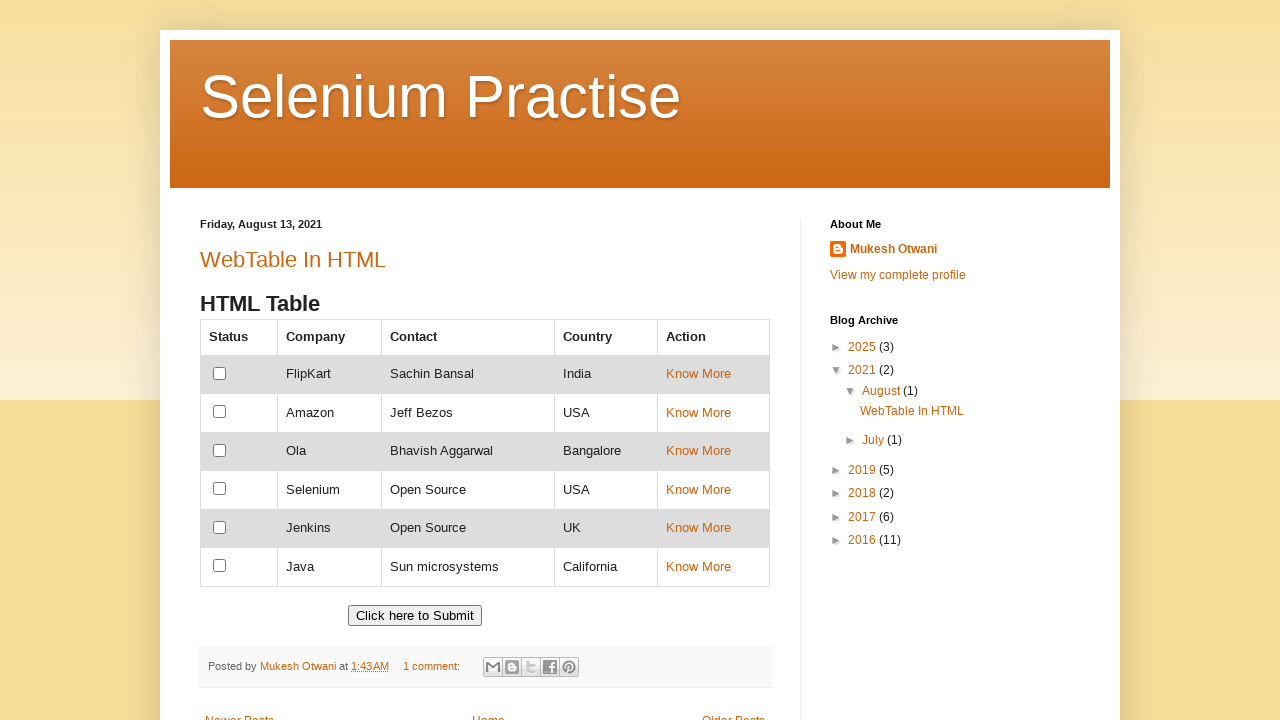

Retrieved all table headers
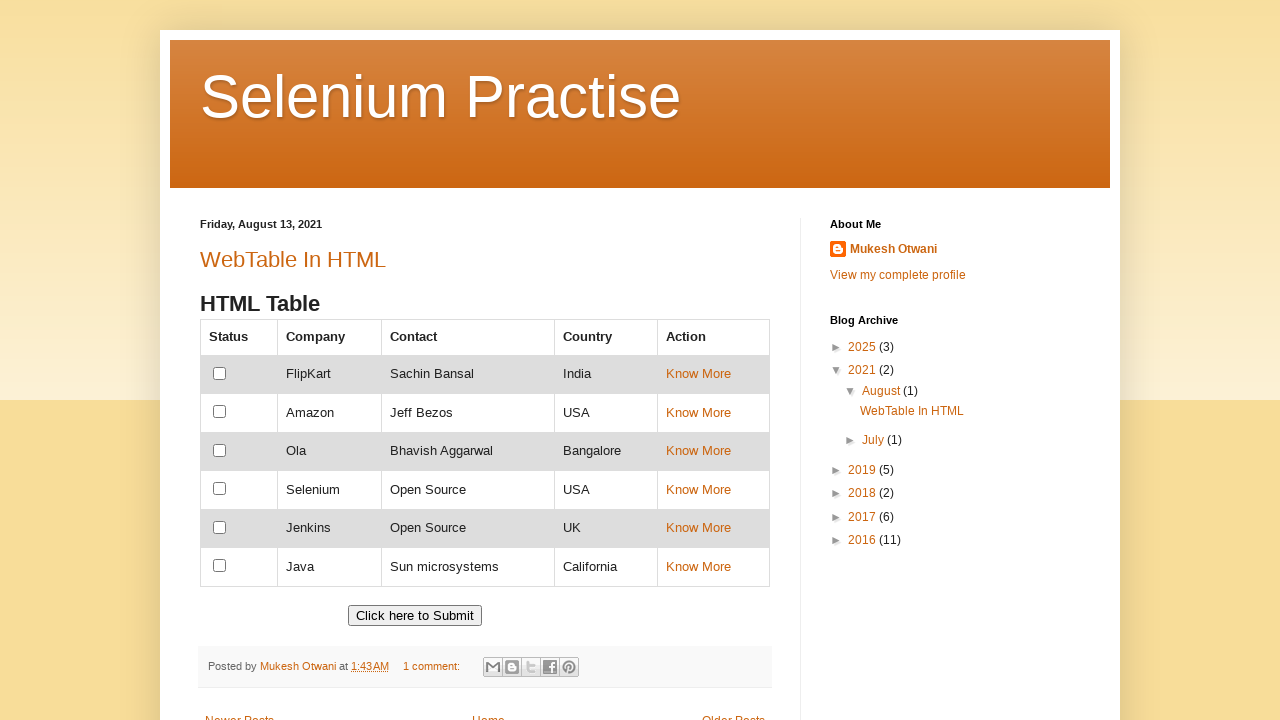

Verified table has 5 columns
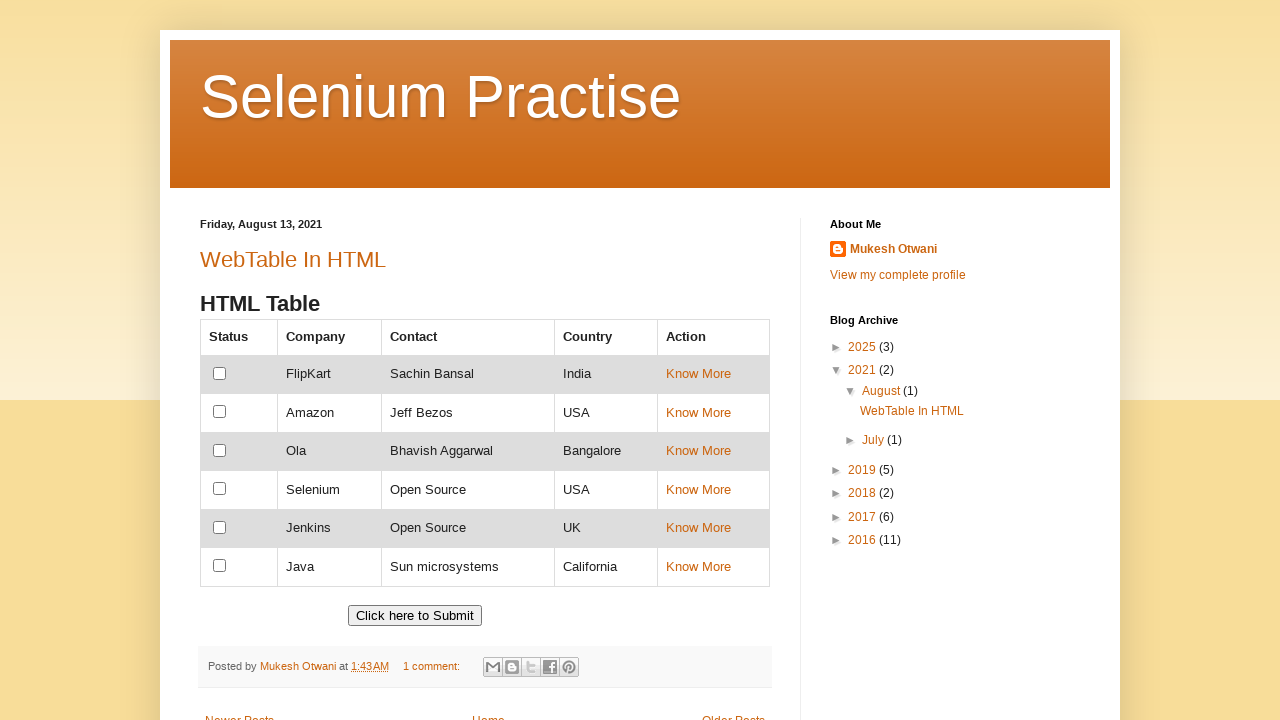

Extracted all header text content
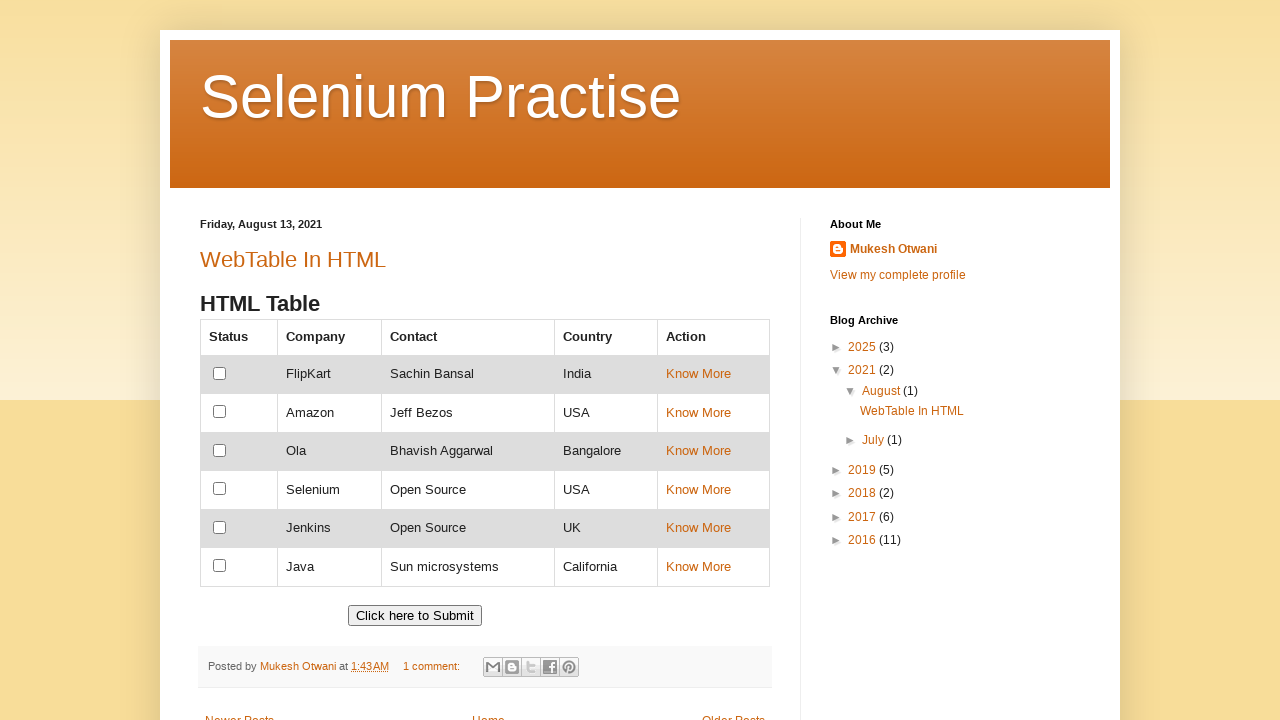

Verified 'Action' header is present
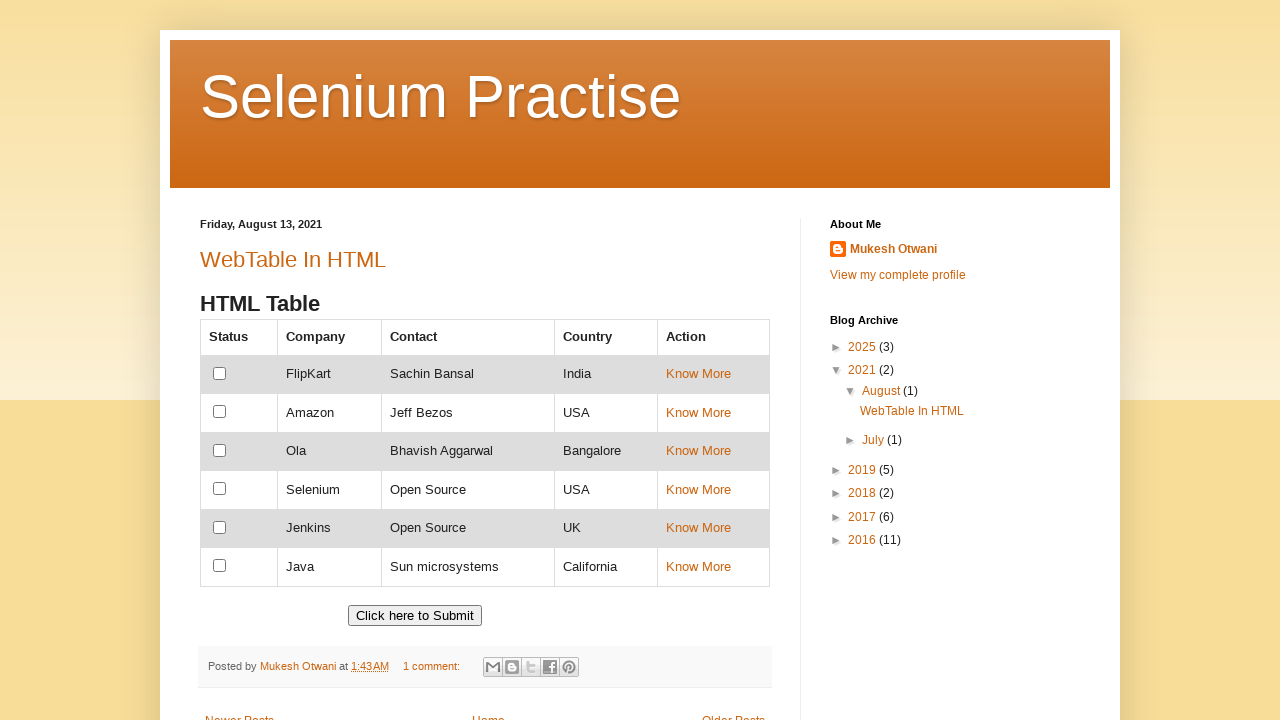

Retrieved all table rows
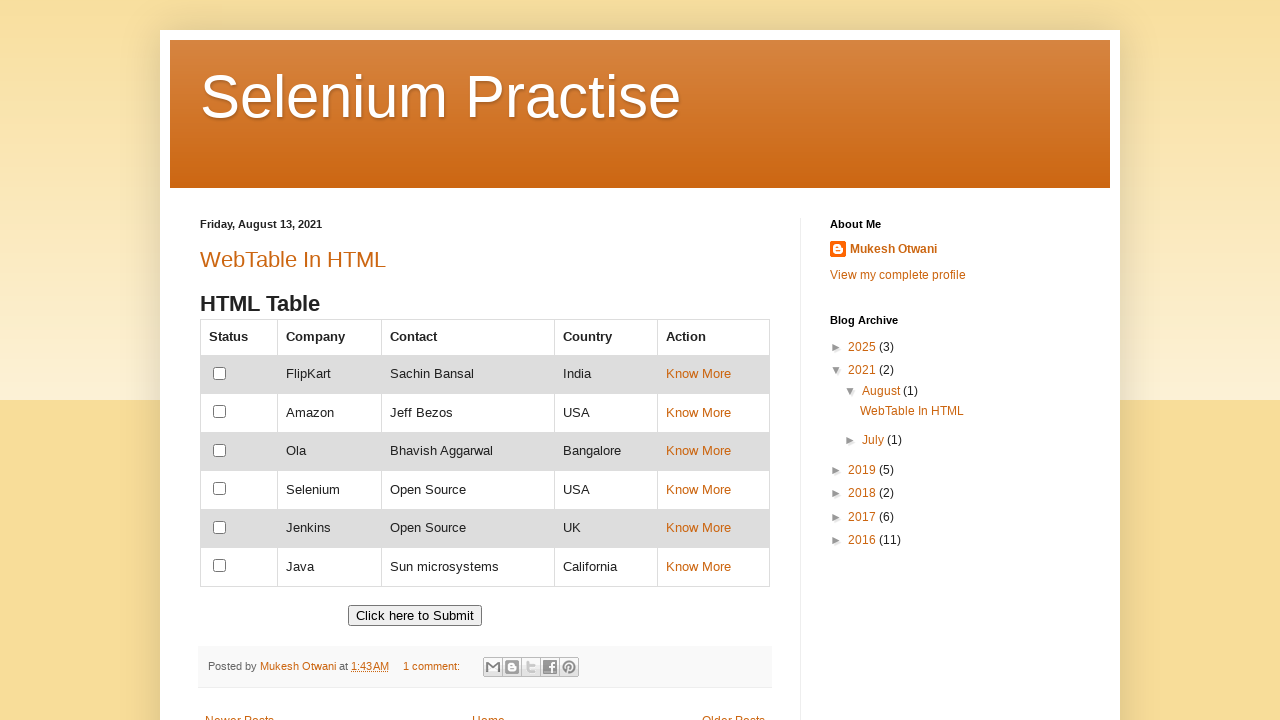

Verified table has 7 rows
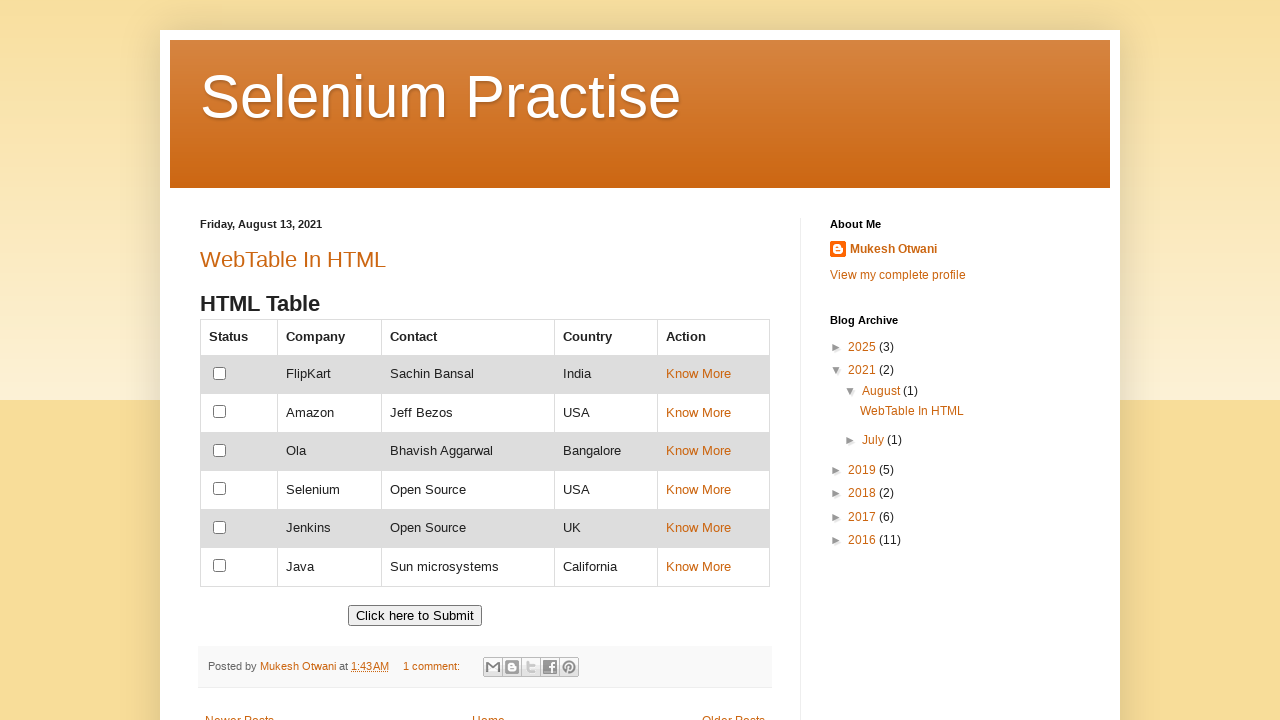

Retrieved all table data cells
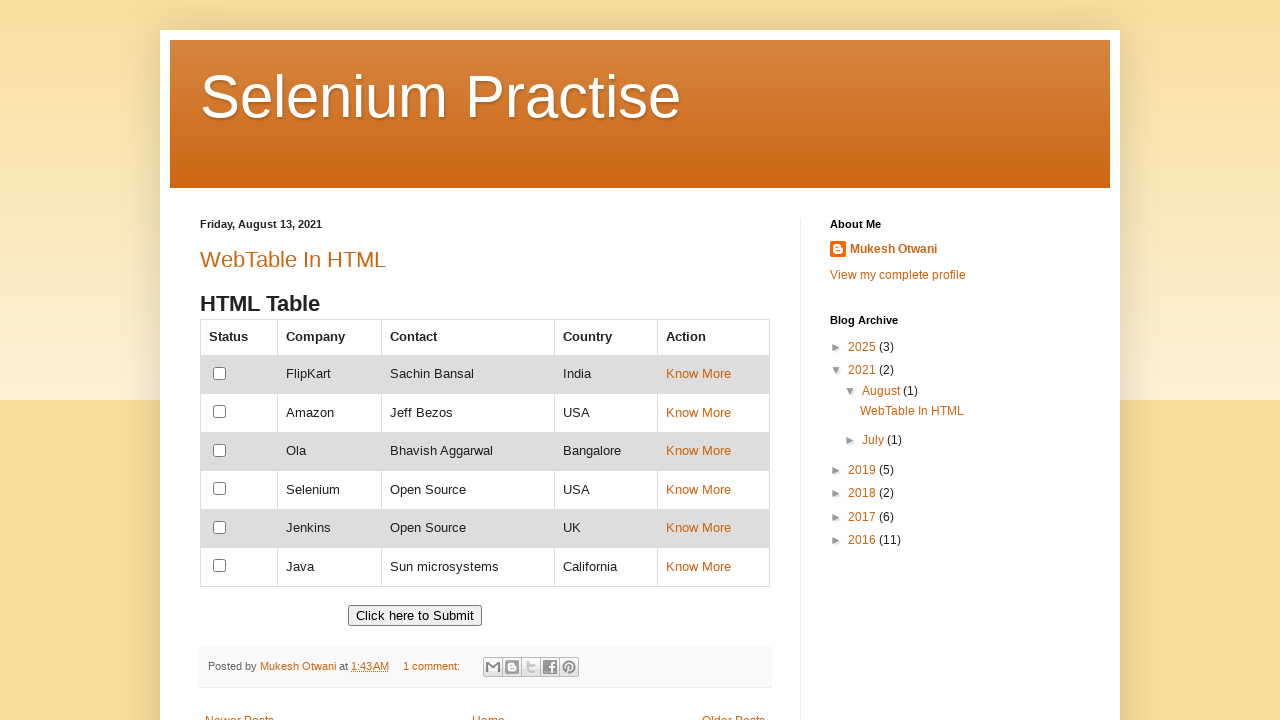

Extracted all table data cell text content
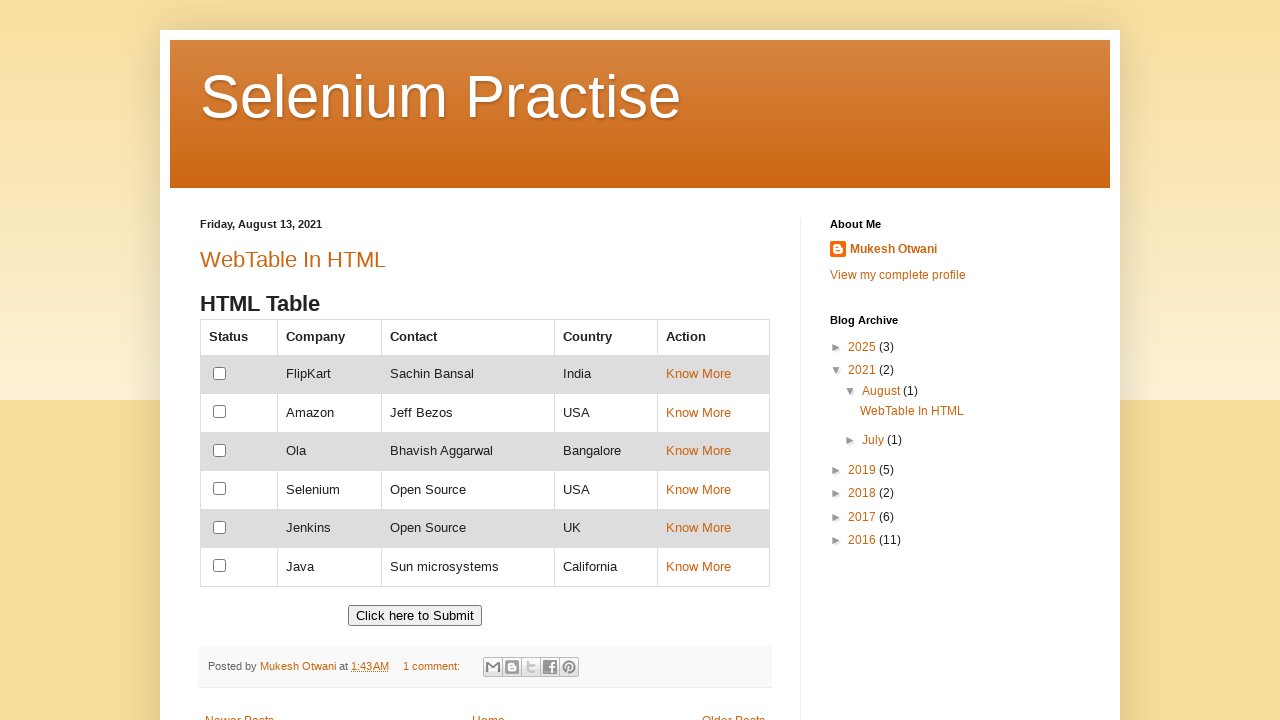

Verified 'California' record exists in table data
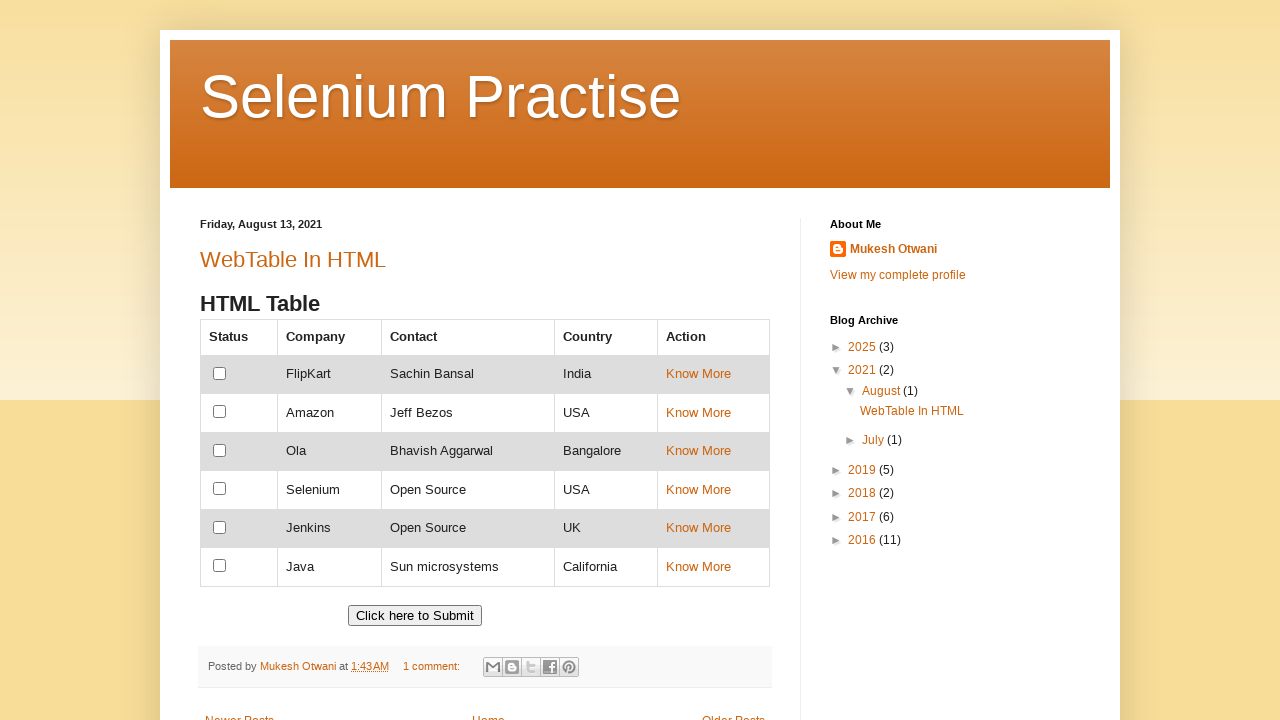

Retrieved all cells in 2nd column of table
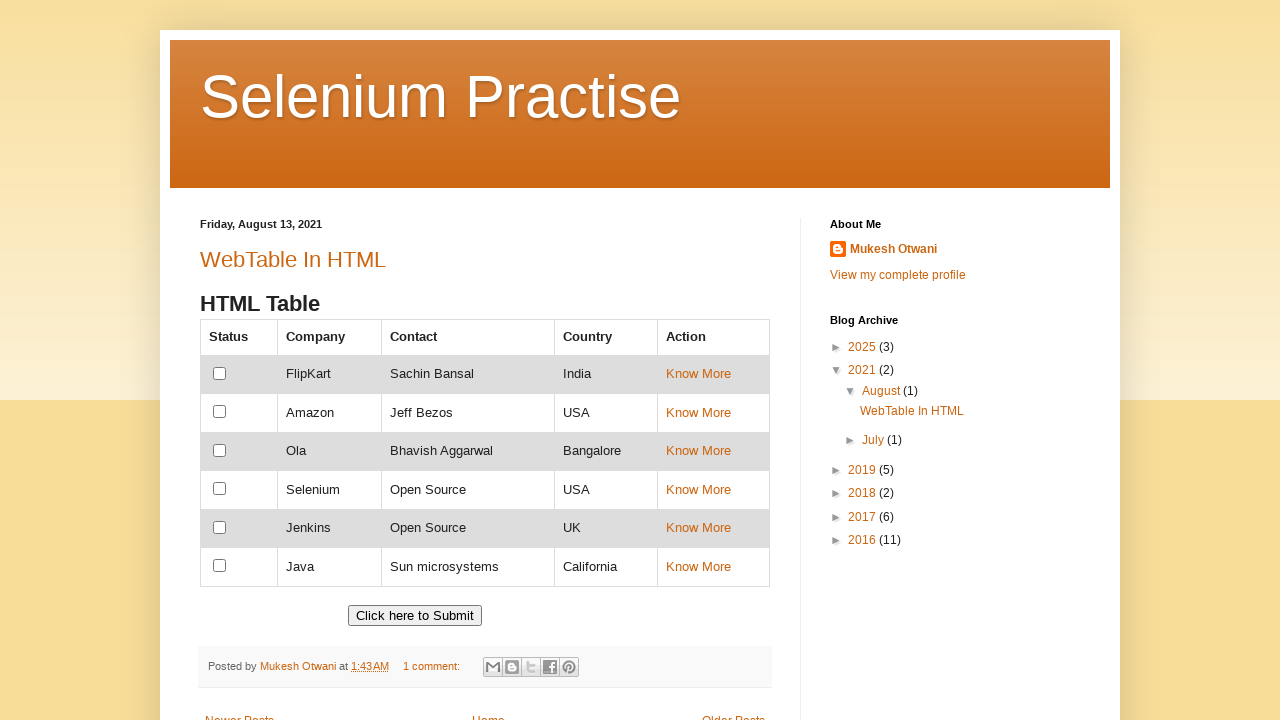

Extracted text content from 2nd column cells
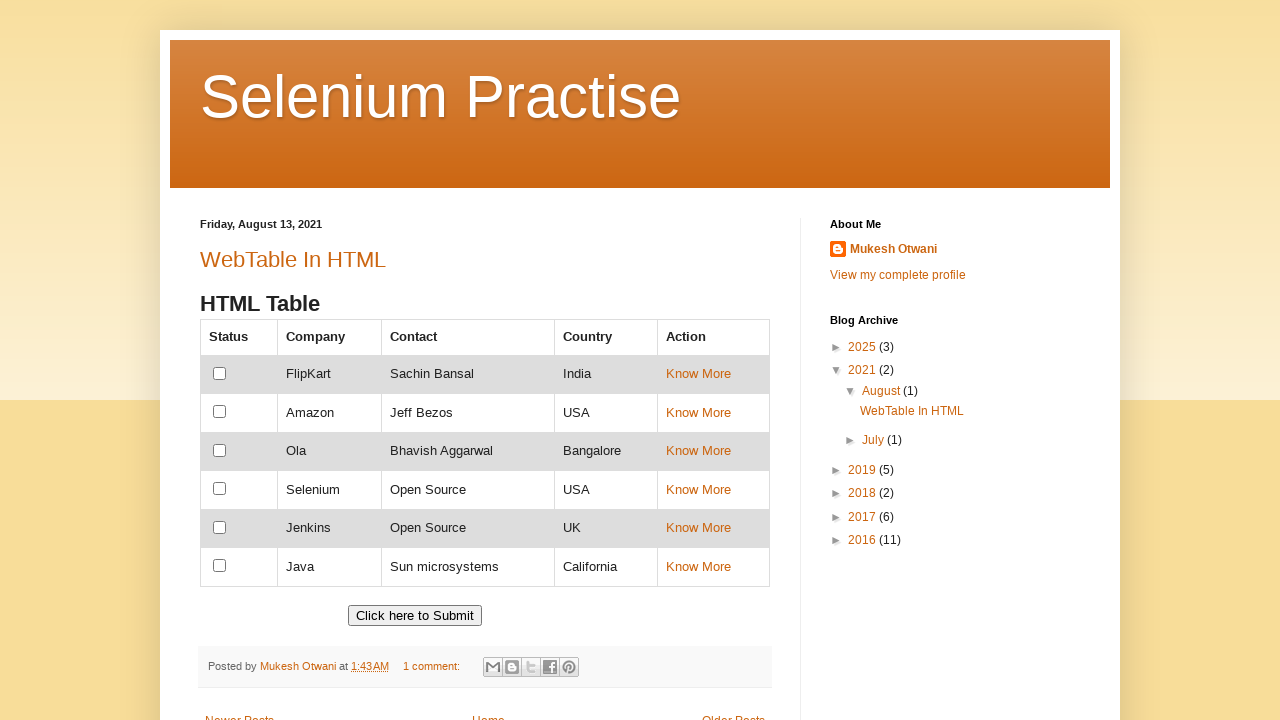

Verified 'Java' exists in 2nd column
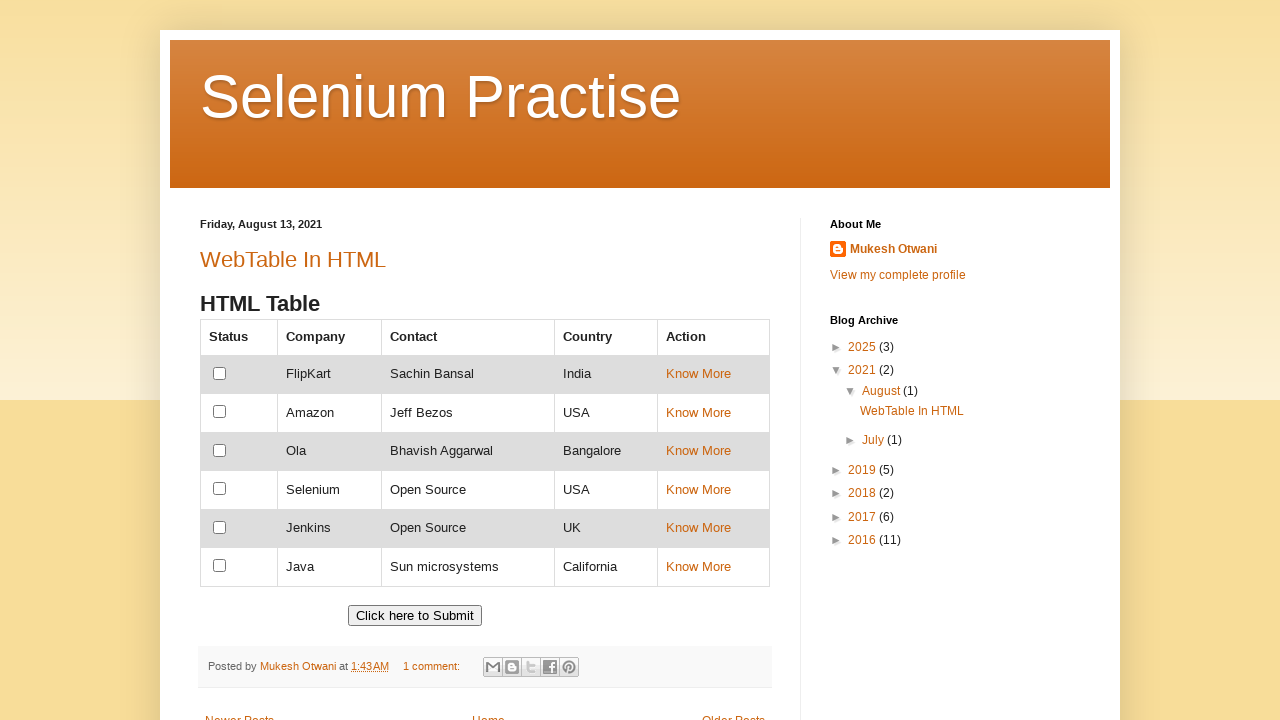

Clicked checkbox in row containing 'Java' at (220, 566) on xpath=//td[text()='Java']//preceding-sibling::td/input
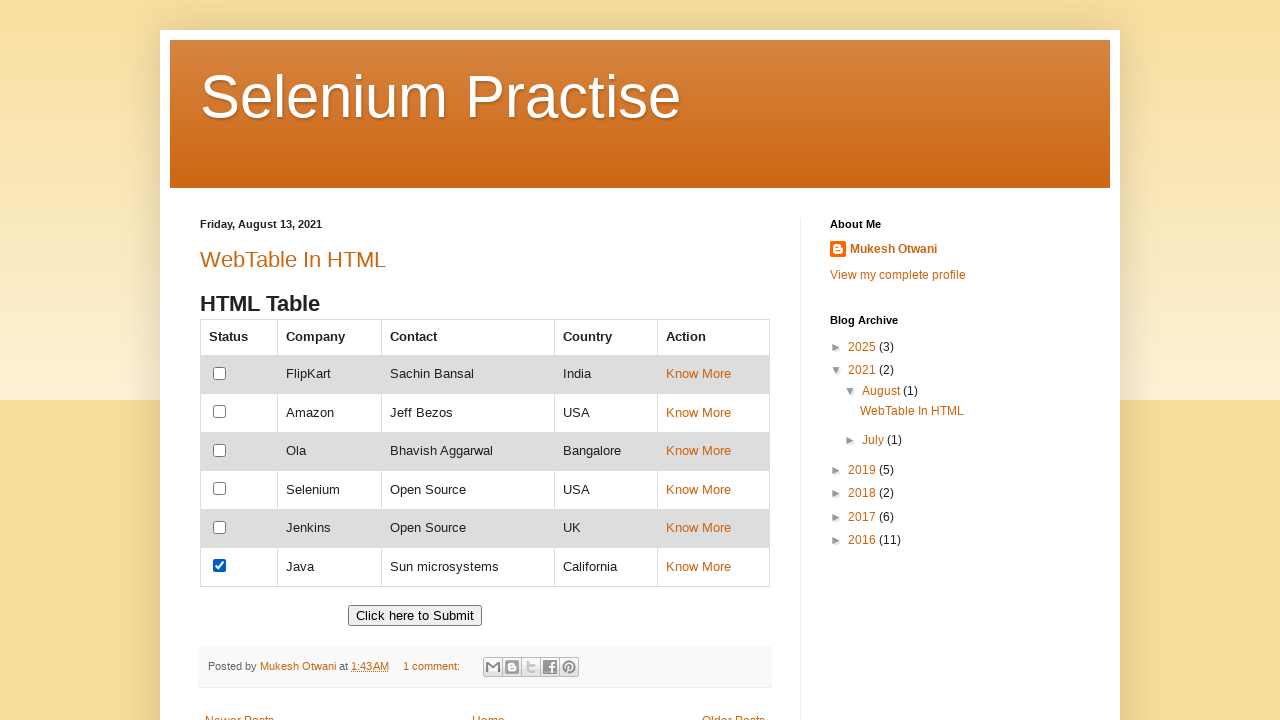

Clicked link in row containing 'Ola' at (698, 451) on xpath=//td[text()='Ola']//following-sibling::td[3]//a
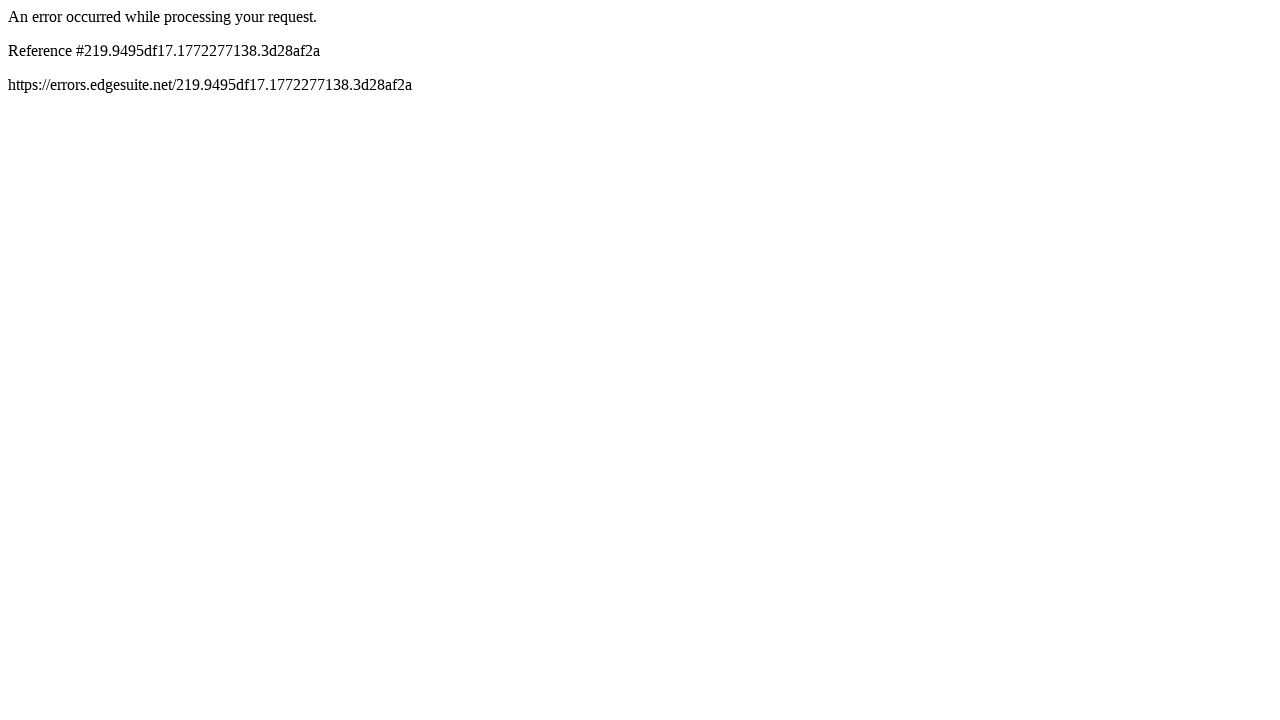

Navigated back to previous page
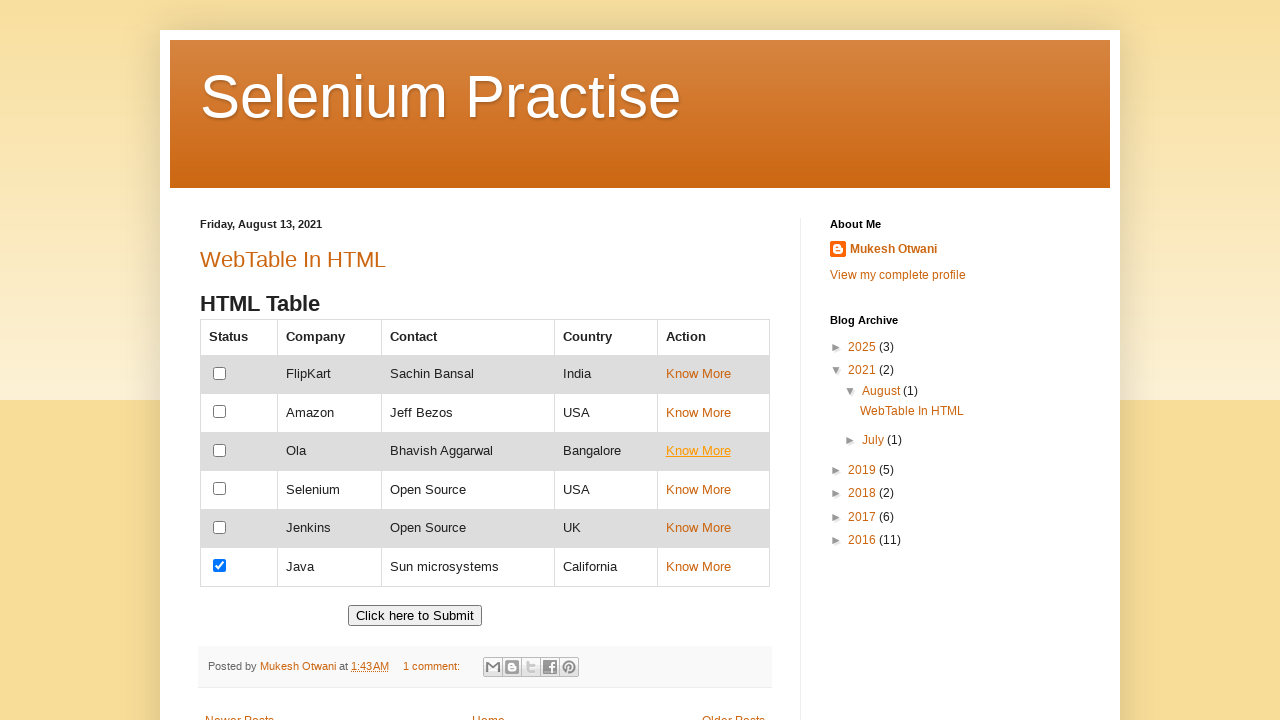

Waited for table to reload after navigation
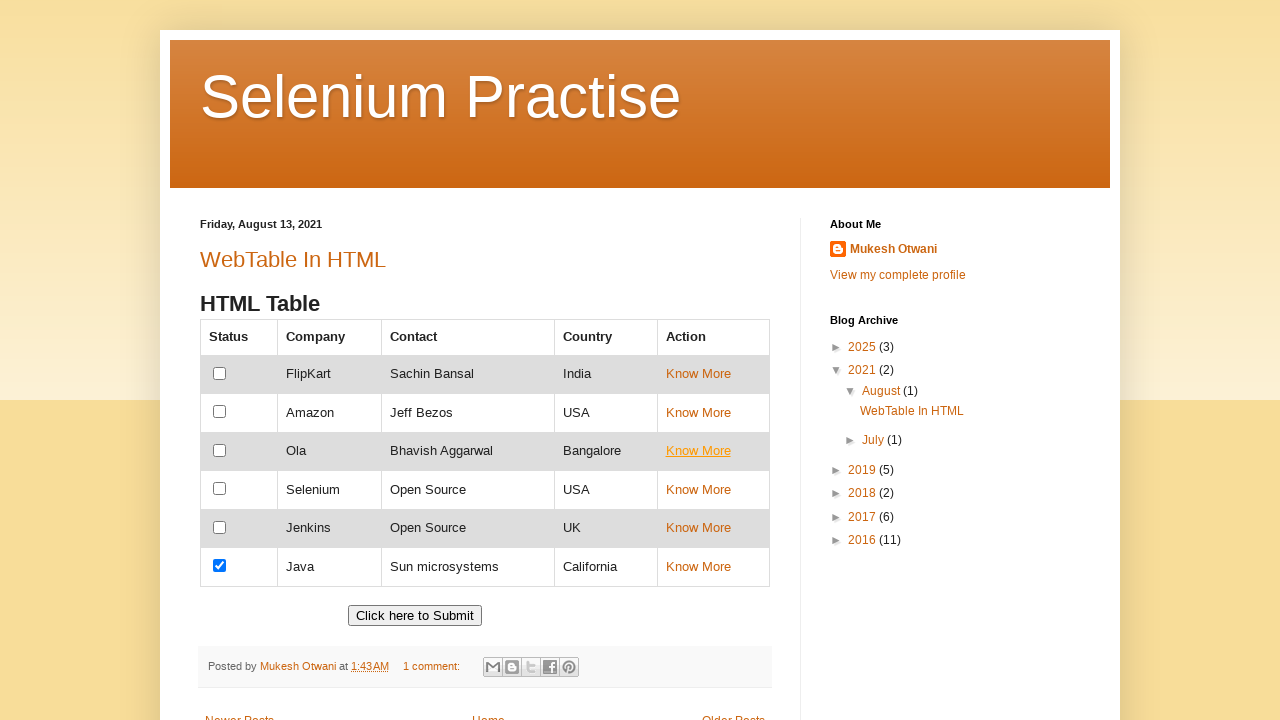

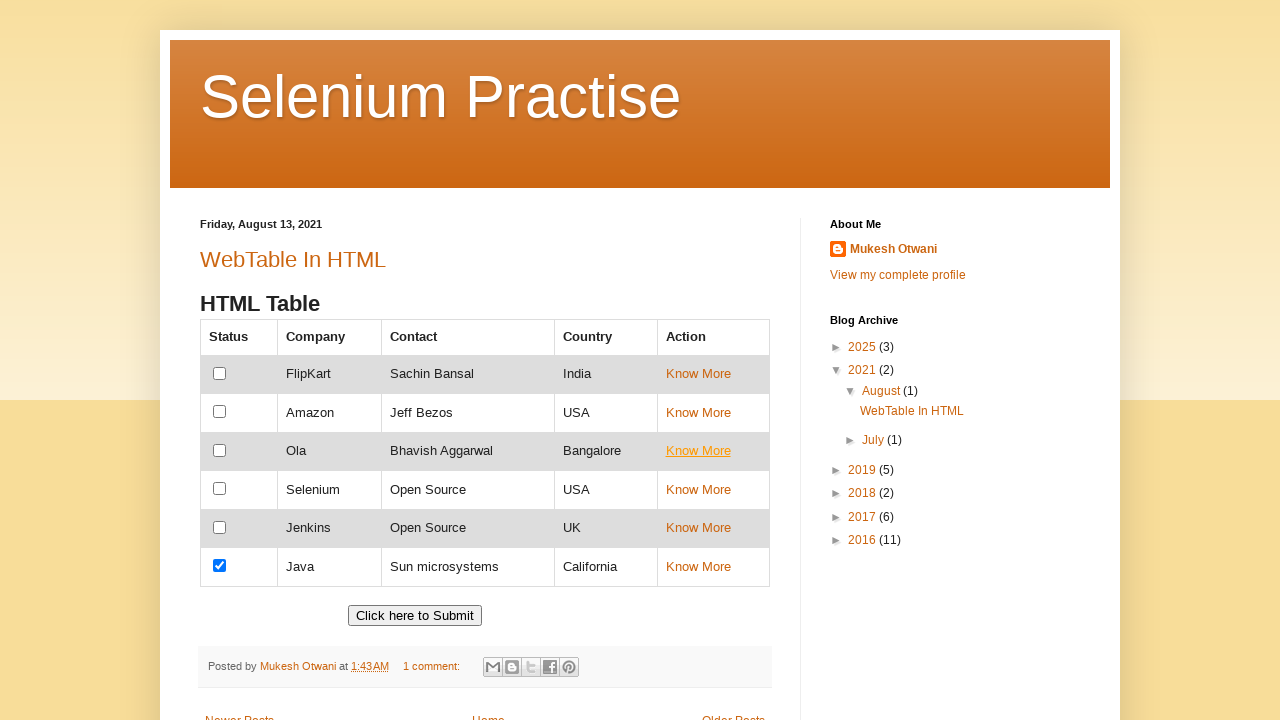